Tests adding todo items by filling the input field and pressing Enter, verifying items appear in the list

Starting URL: https://demo.playwright.dev/todomvc

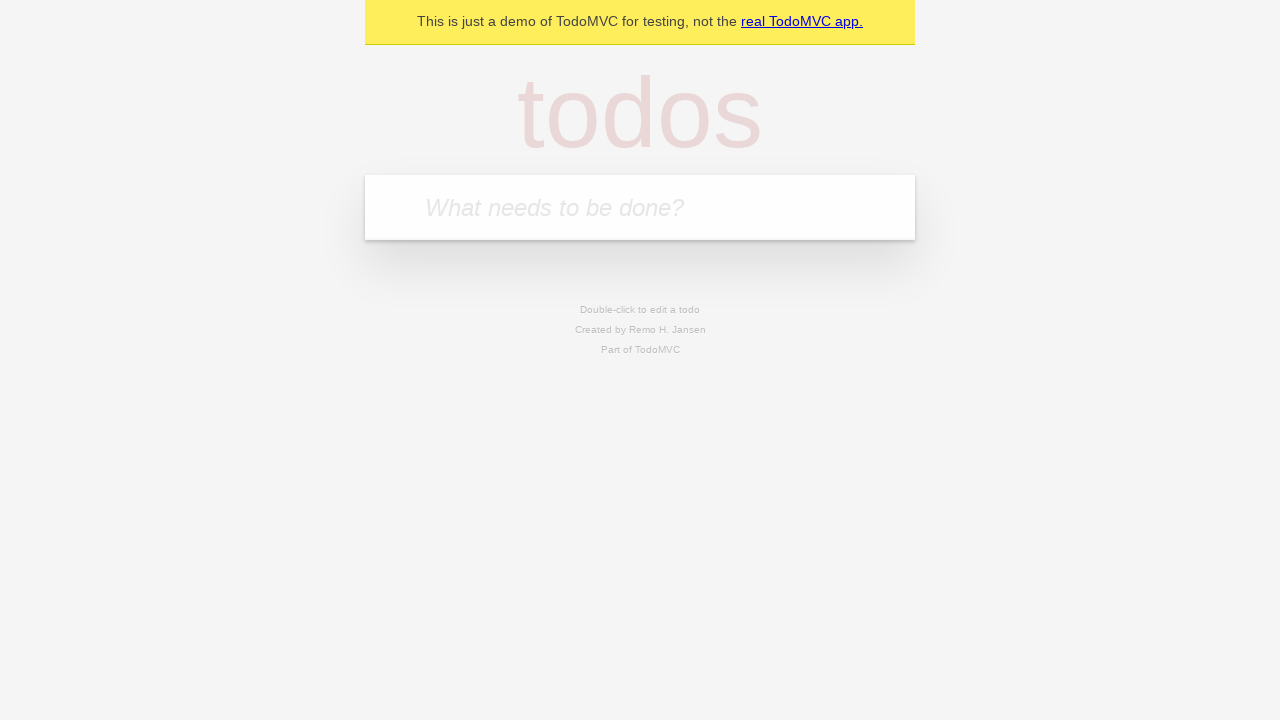

Located the todo input field with placeholder 'What needs to be done?'
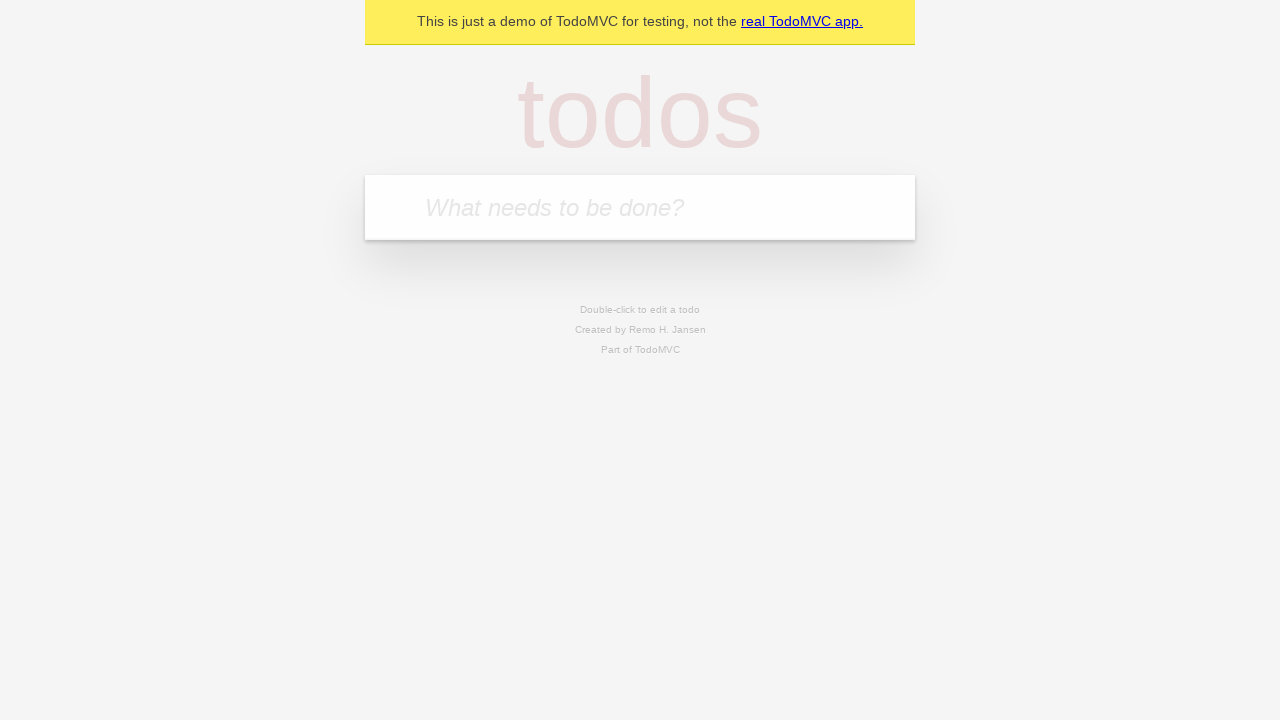

Filled todo input field with 'buy some cheese' on internal:attr=[placeholder="What needs to be done?"i]
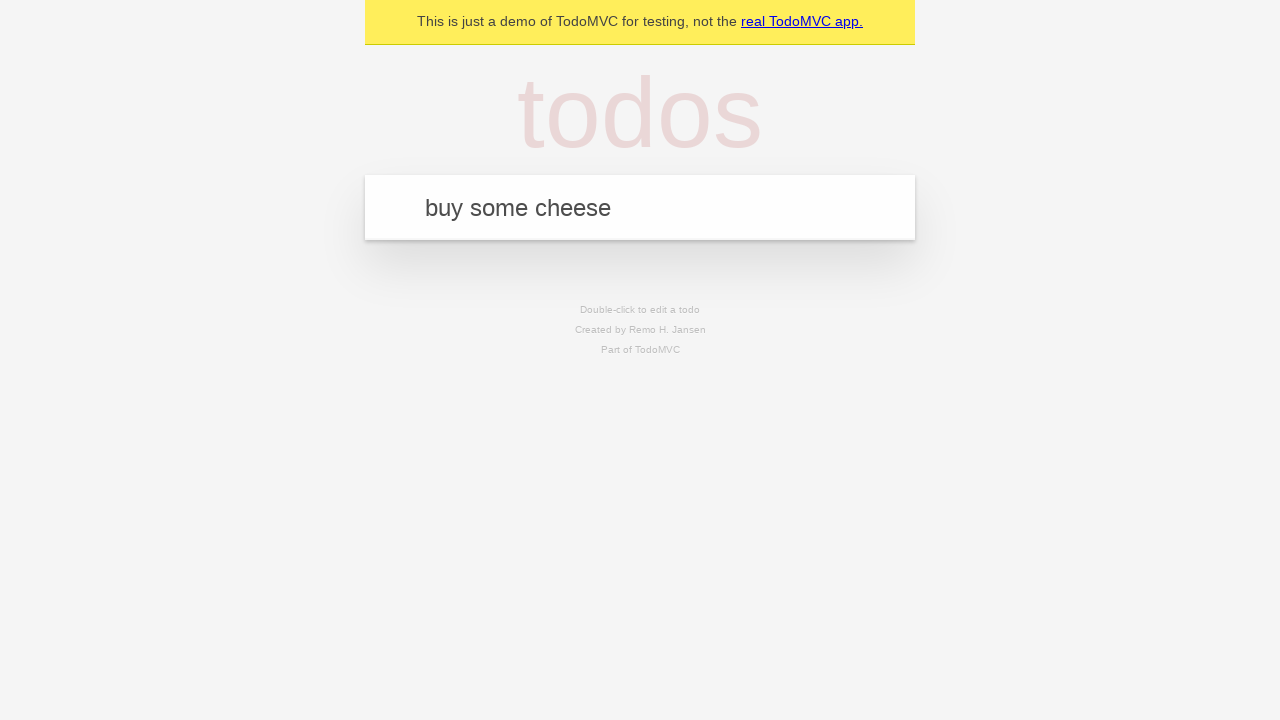

Pressed Enter to submit the first todo item on internal:attr=[placeholder="What needs to be done?"i]
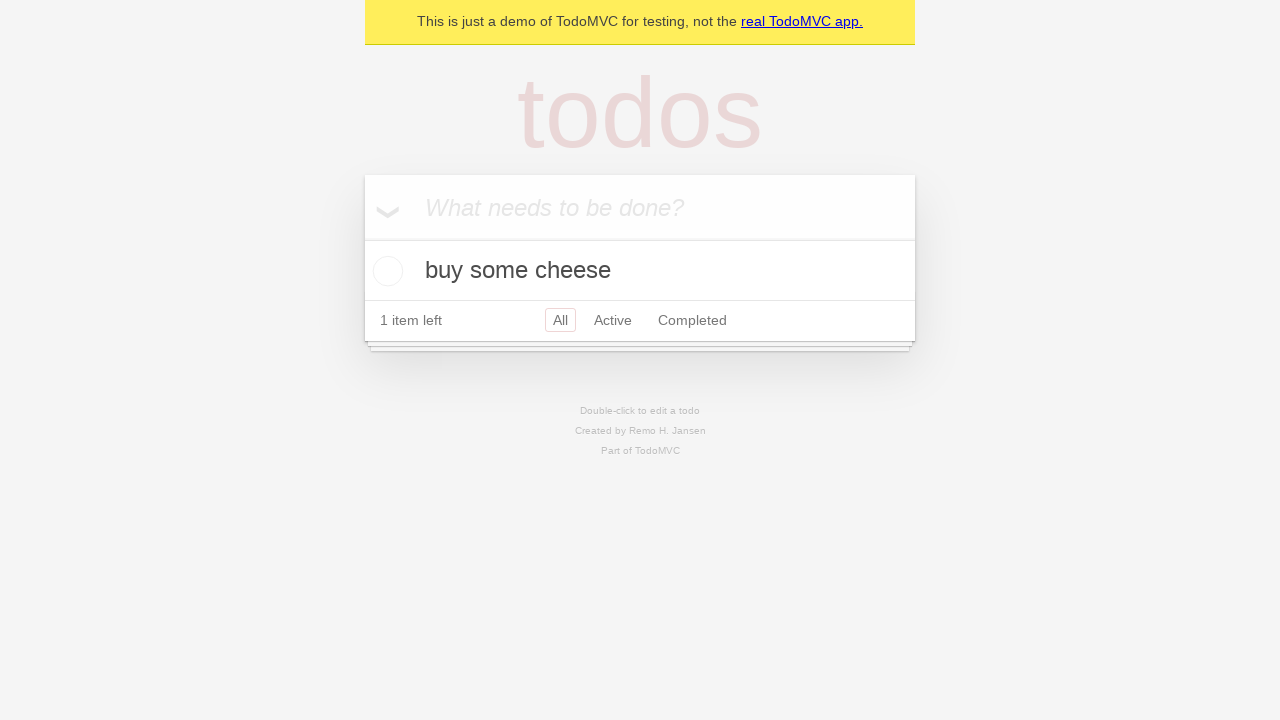

First todo item 'buy some cheese' appeared in the list
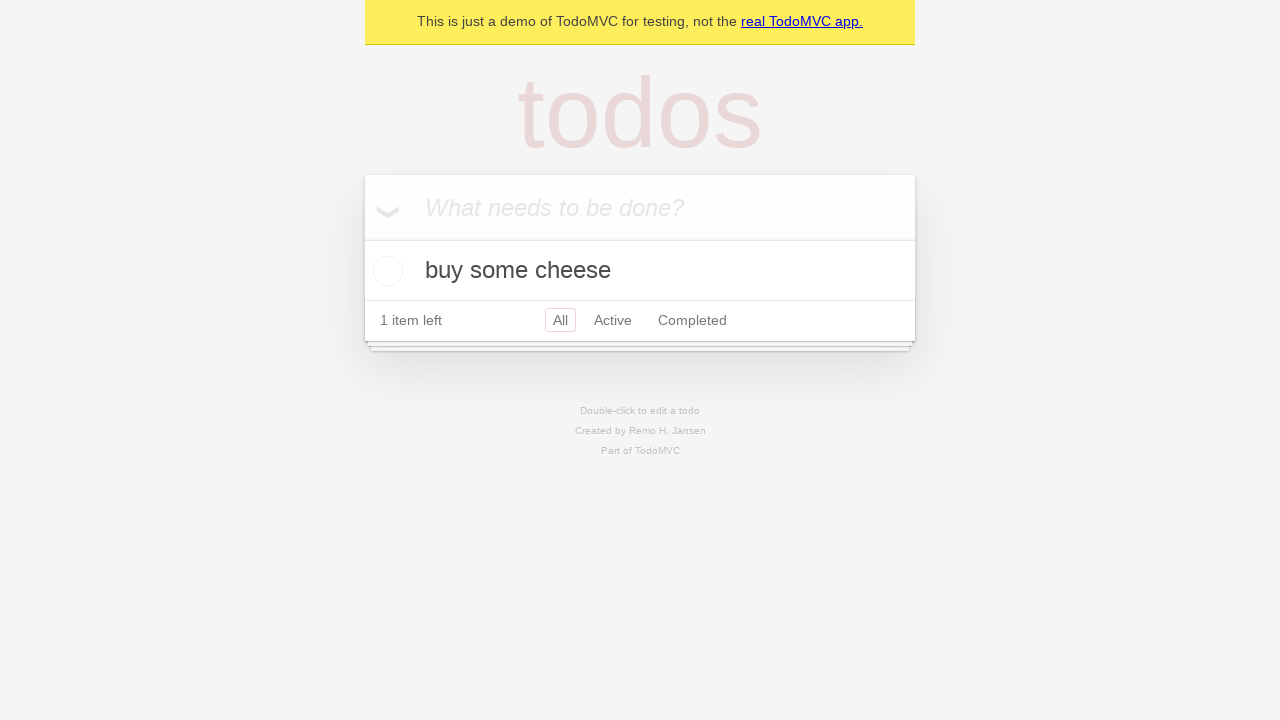

Filled todo input field with 'feed the cat' on internal:attr=[placeholder="What needs to be done?"i]
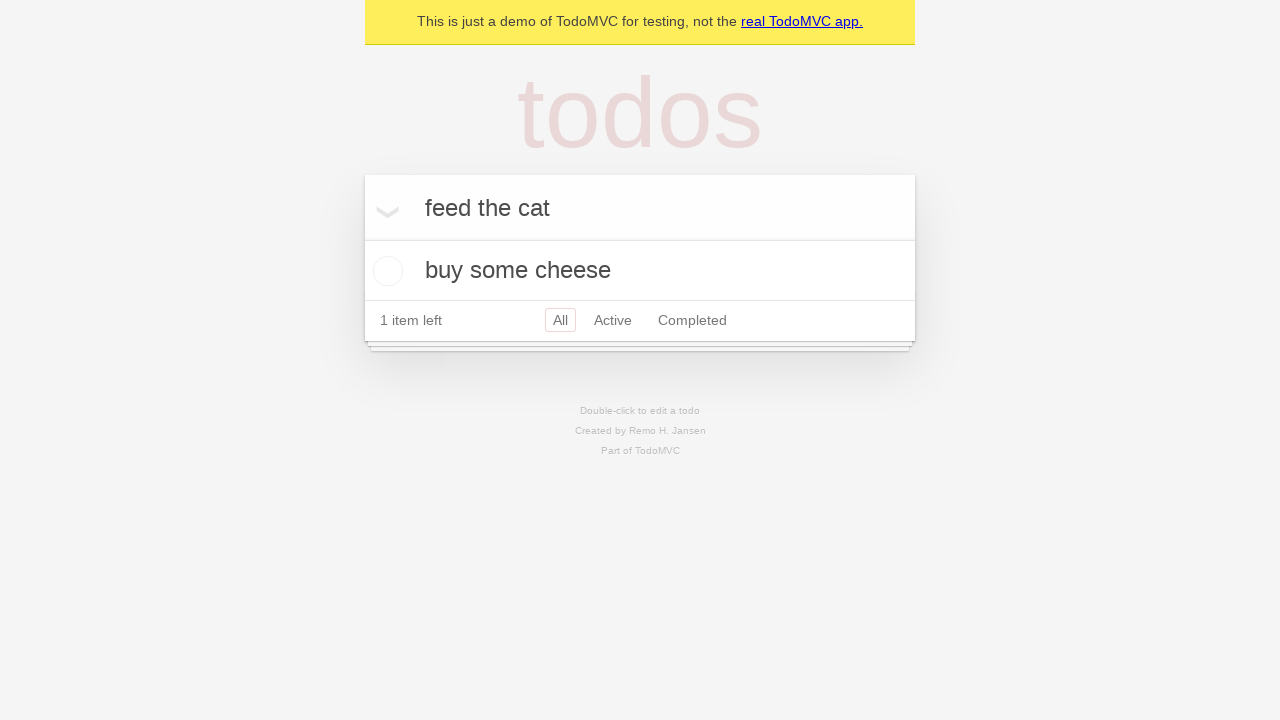

Pressed Enter to submit the second todo item on internal:attr=[placeholder="What needs to be done?"i]
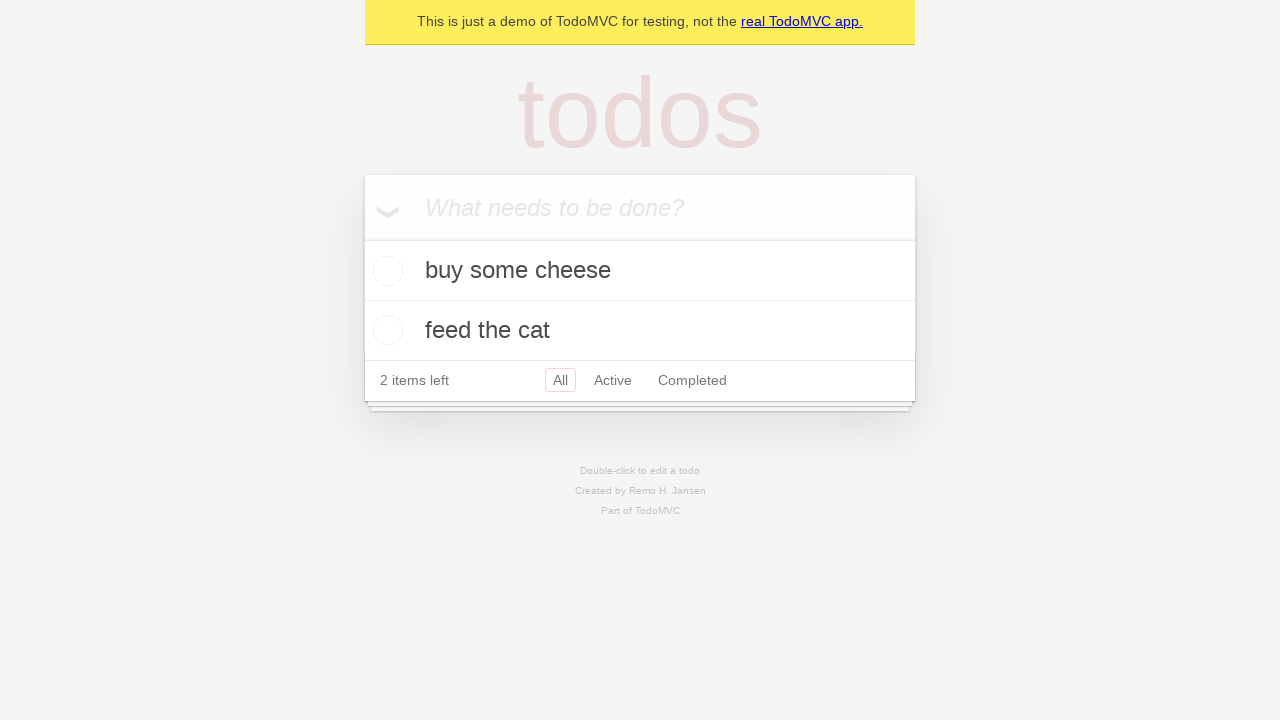

Second todo item 'feed the cat' appeared in the list
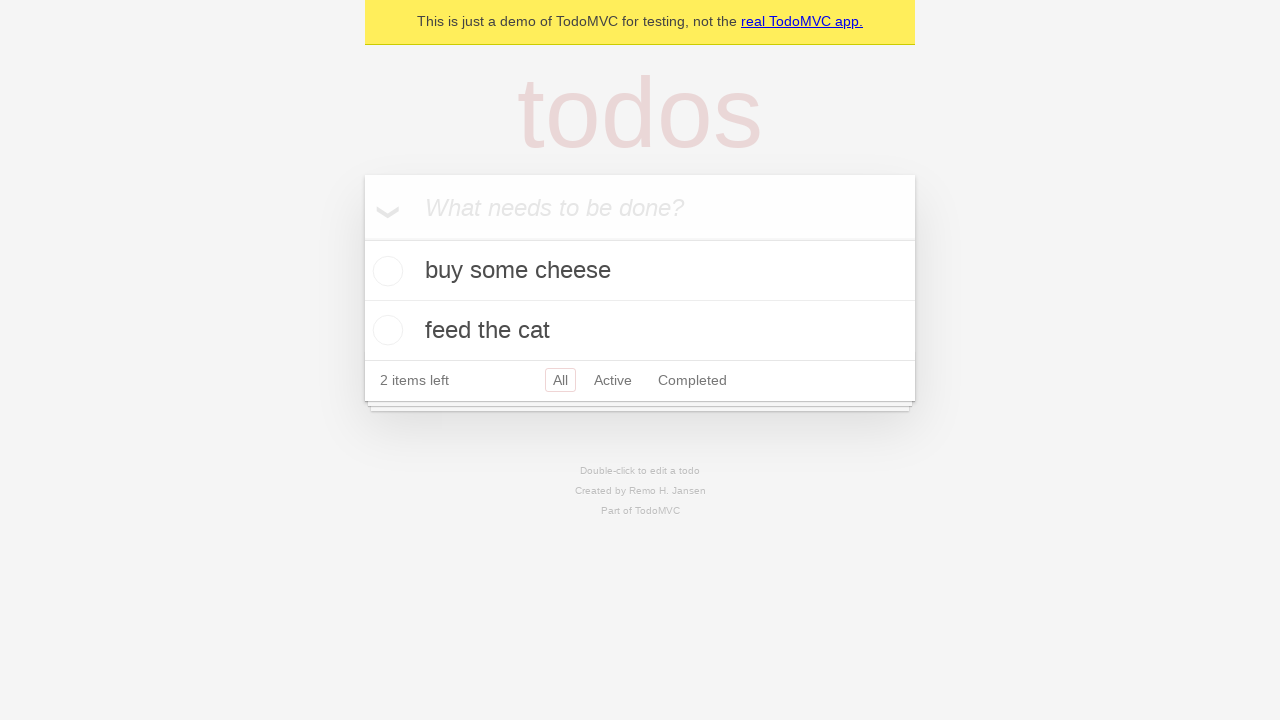

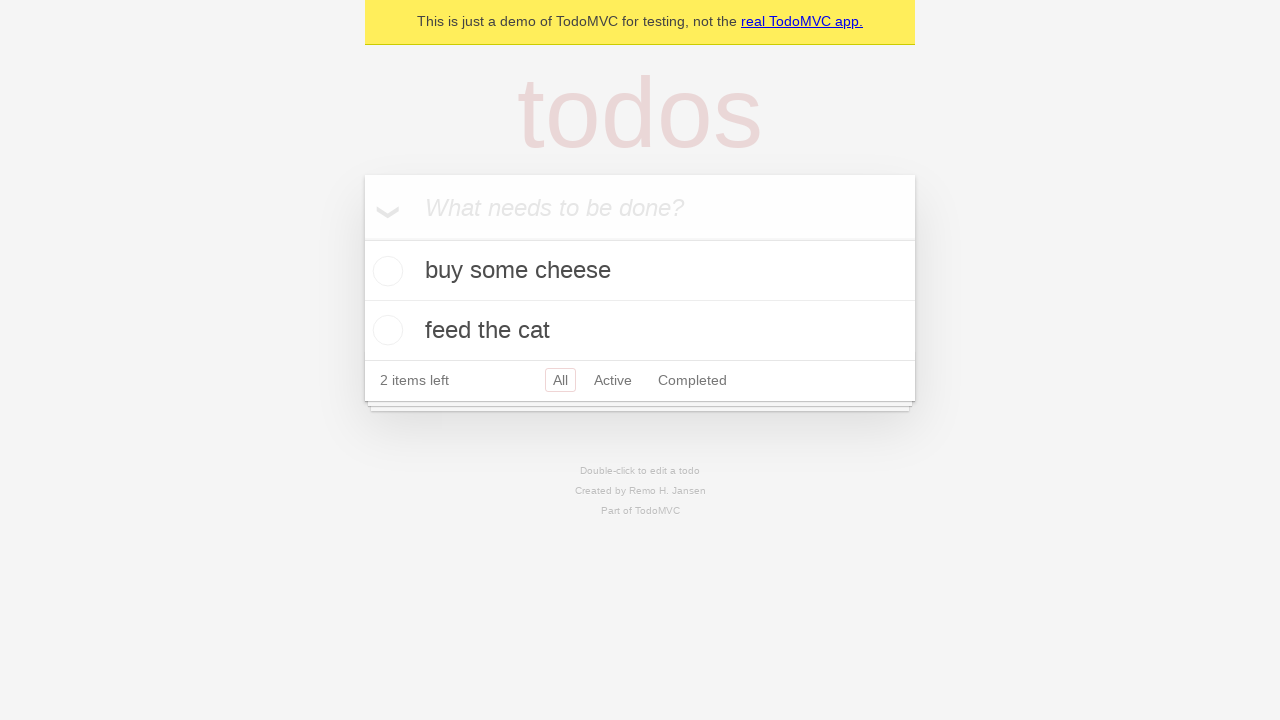